Tests clicking a blue primary button three times and handling the alert dialog that appears after each click on the UI testing playground class attribute page

Starting URL: http://uitestingplayground.com/classattr/

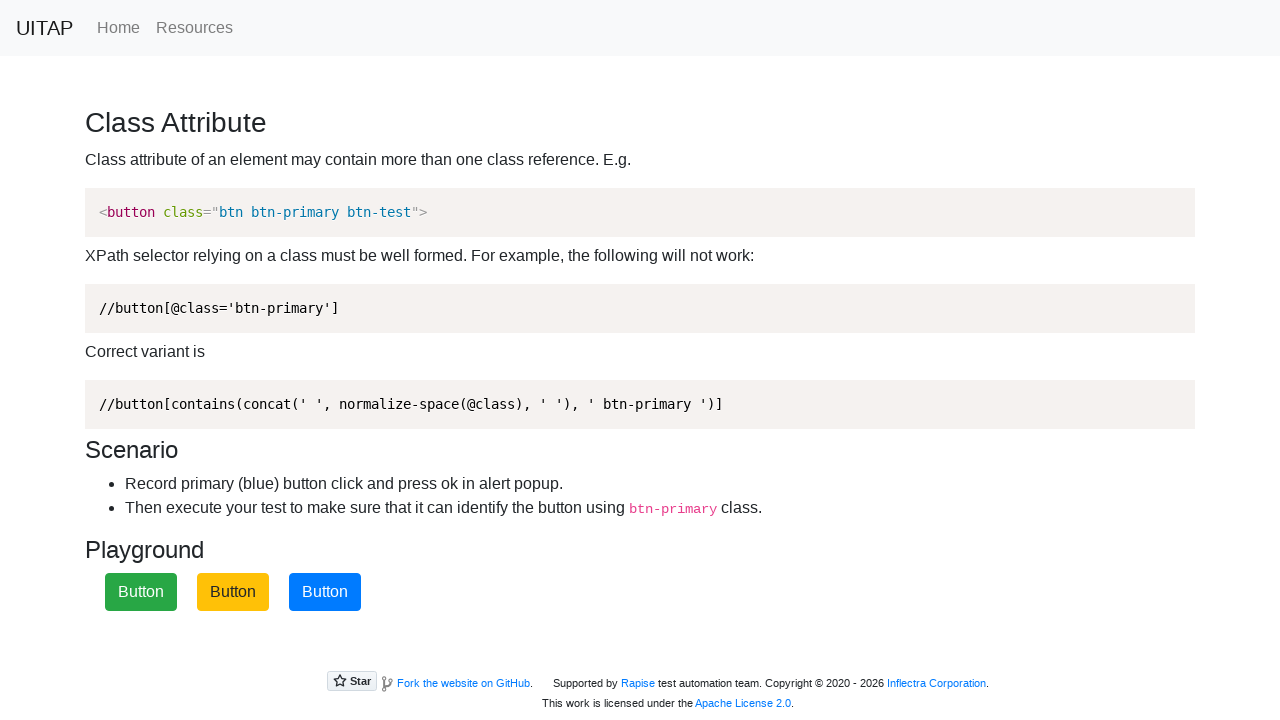

Clicked blue primary button at (325, 592) on button.btn-primary
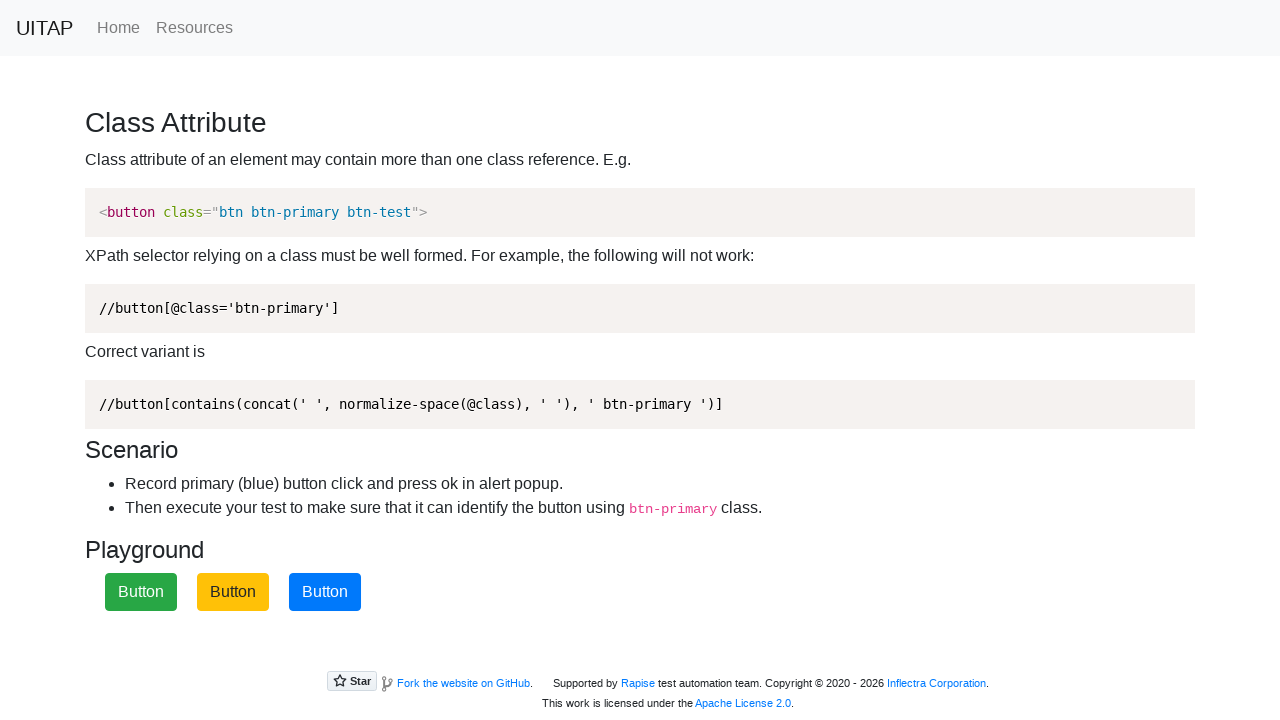

Set up alert dialog handler to accept dialogs
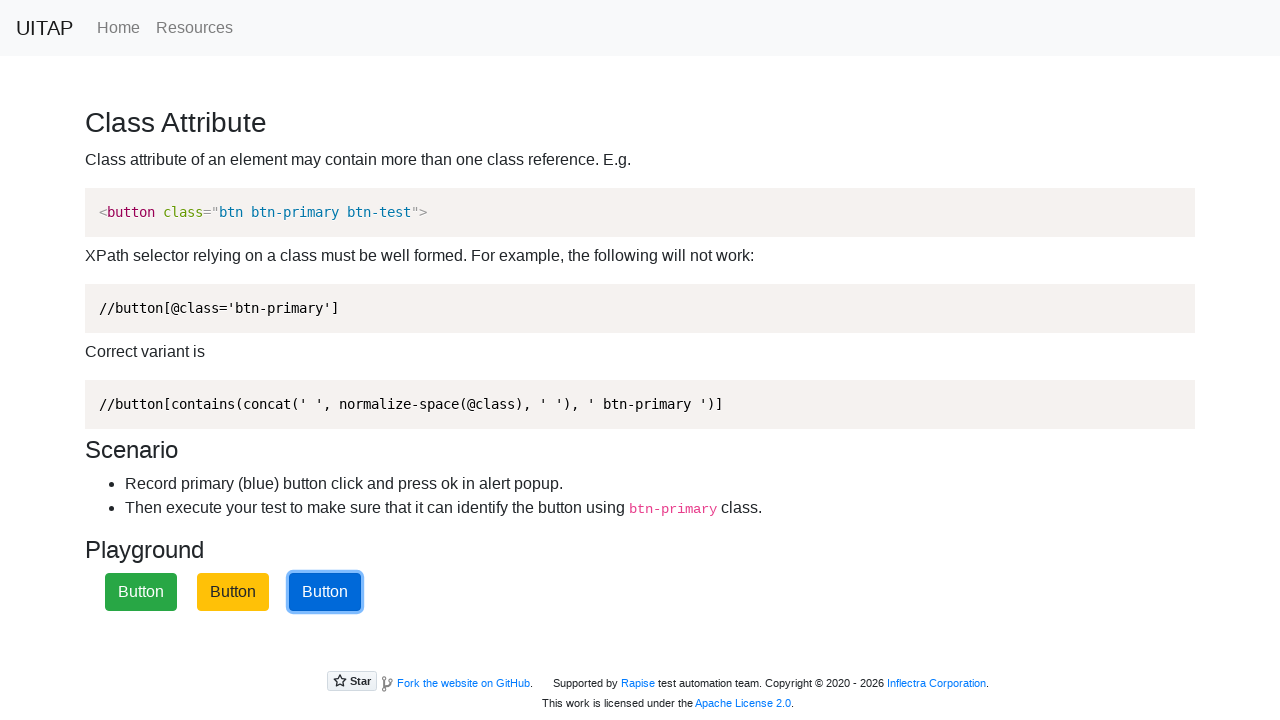

Waited 1 second between button clicks
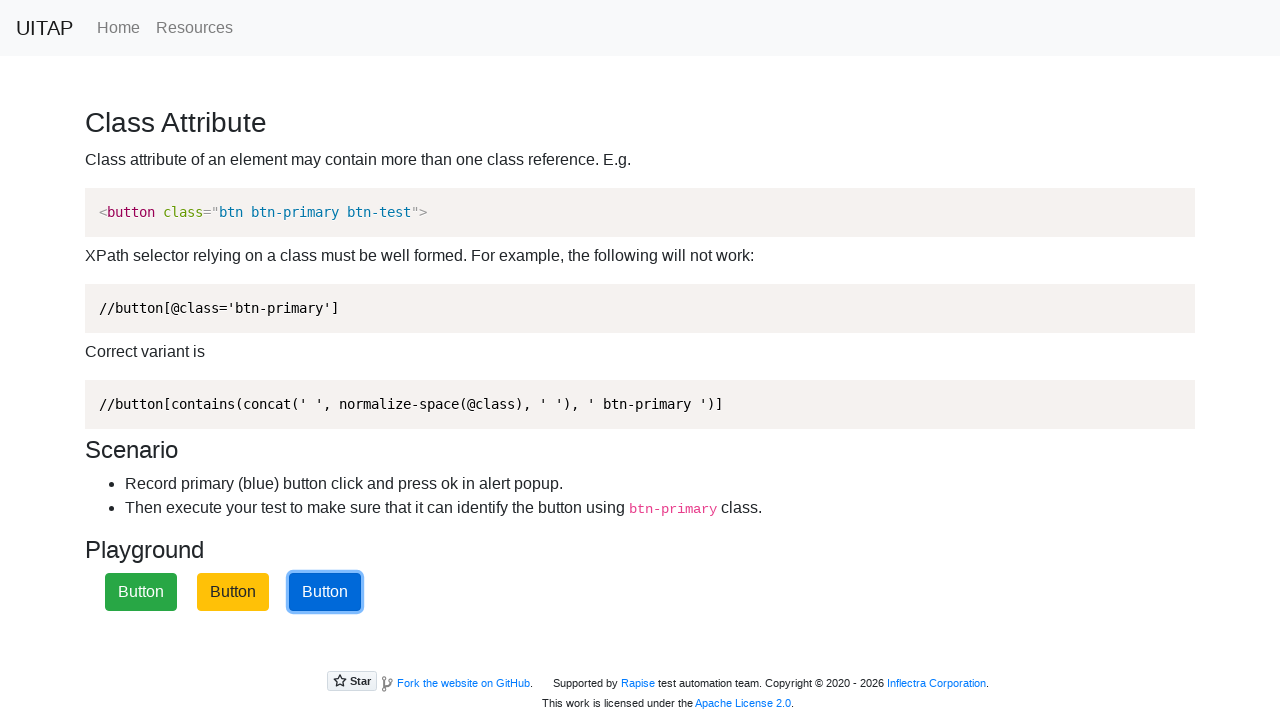

Clicked blue primary button at (325, 592) on button.btn-primary
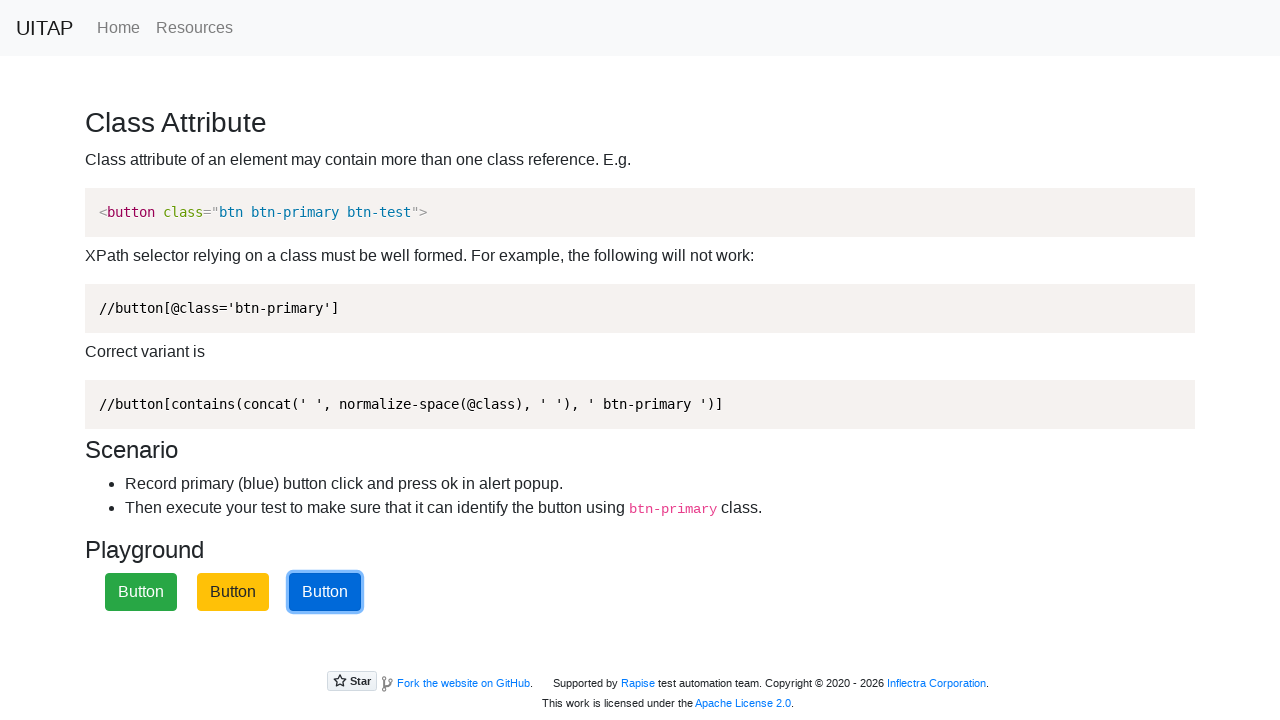

Set up alert dialog handler to accept dialogs
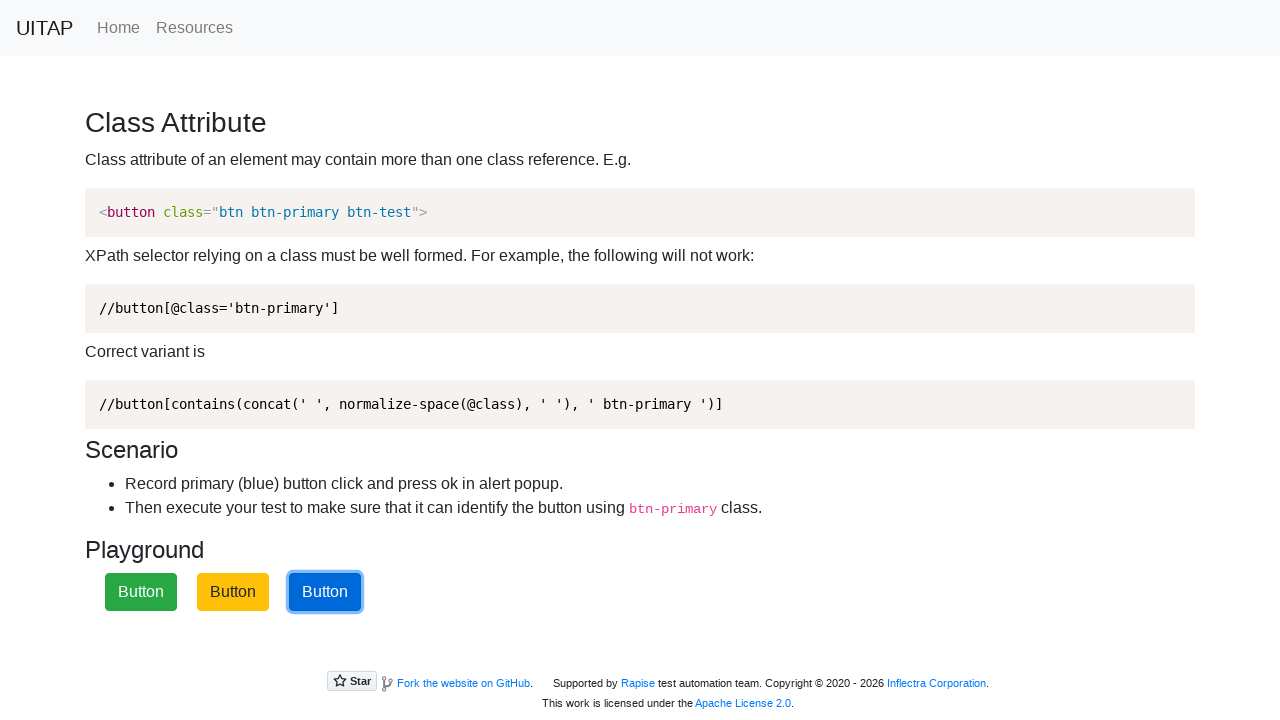

Waited 1 second between button clicks
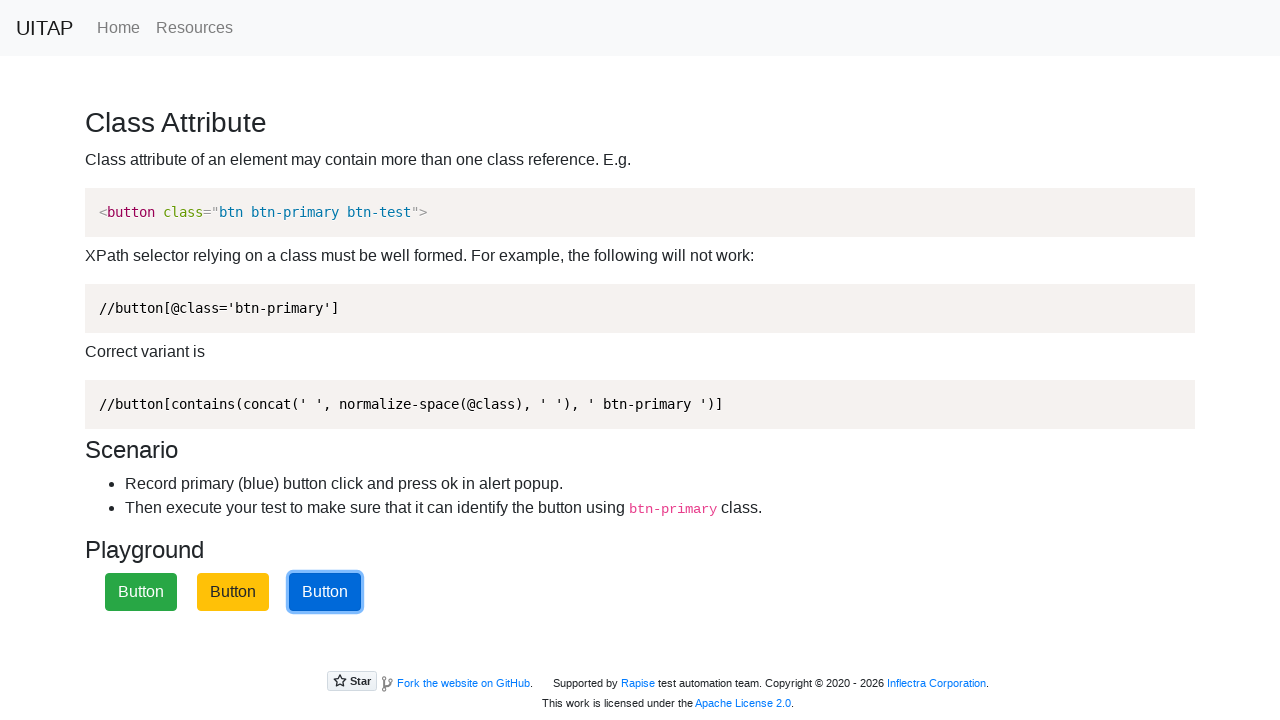

Clicked blue primary button at (325, 592) on button.btn-primary
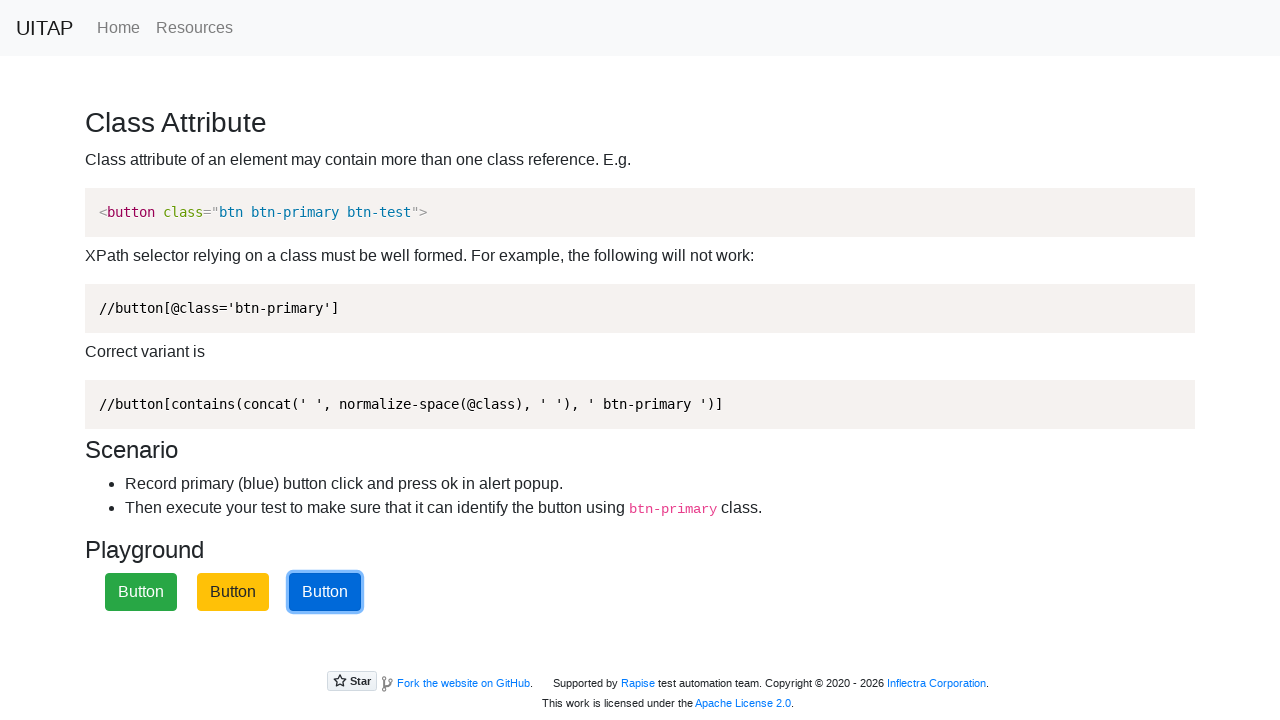

Set up alert dialog handler to accept dialogs
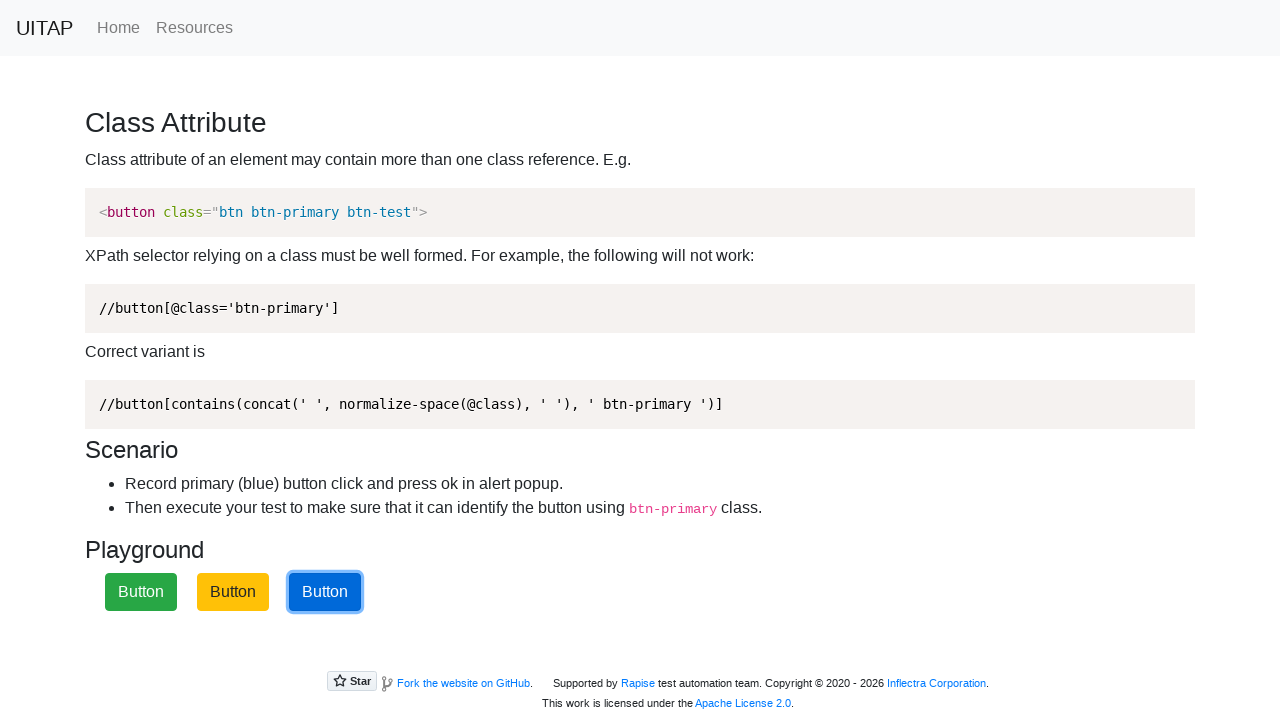

Waited 1 second between button clicks
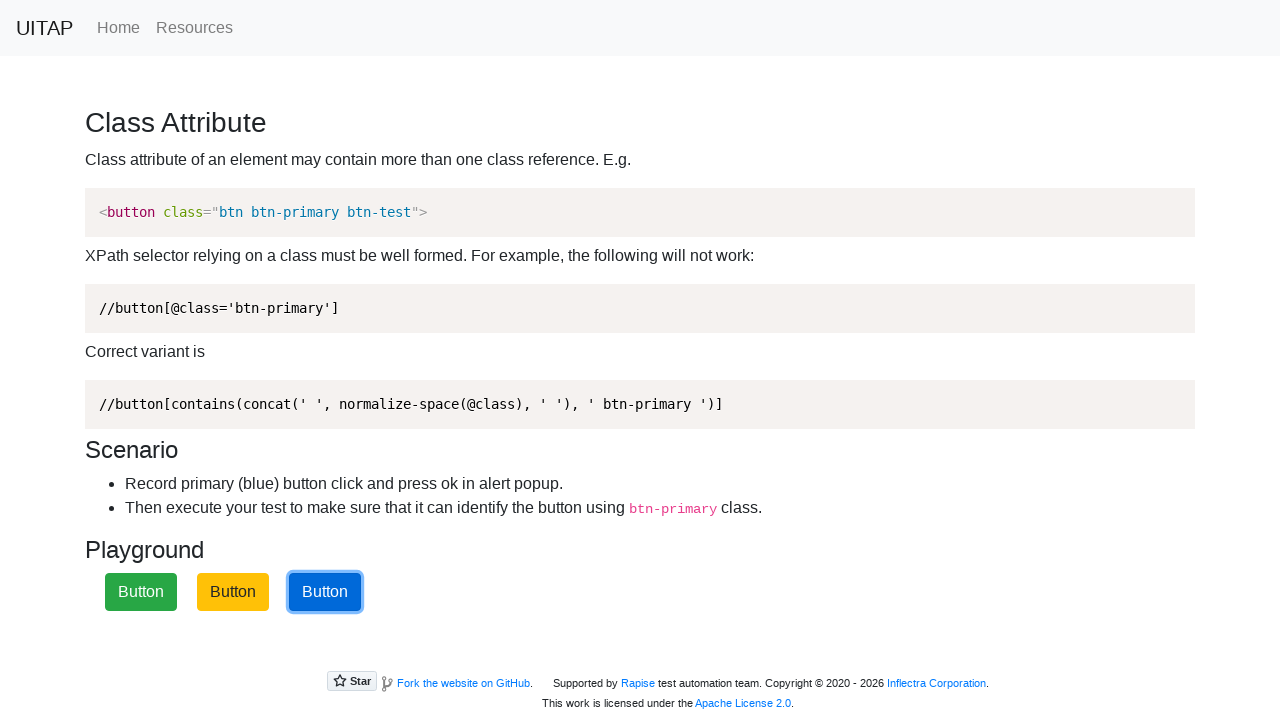

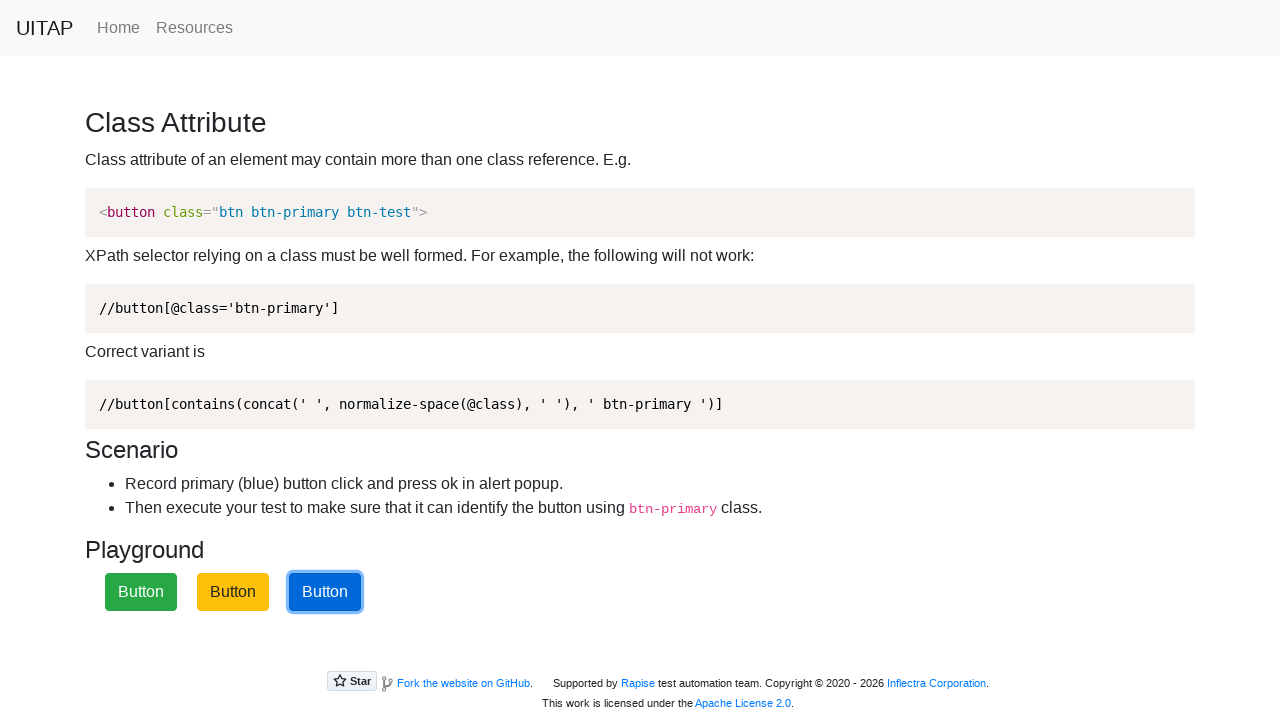